Tests various button interactions on the Leafground button practice page including clicking buttons and checking button states

Starting URL: https://leafground.com/button.xhtml

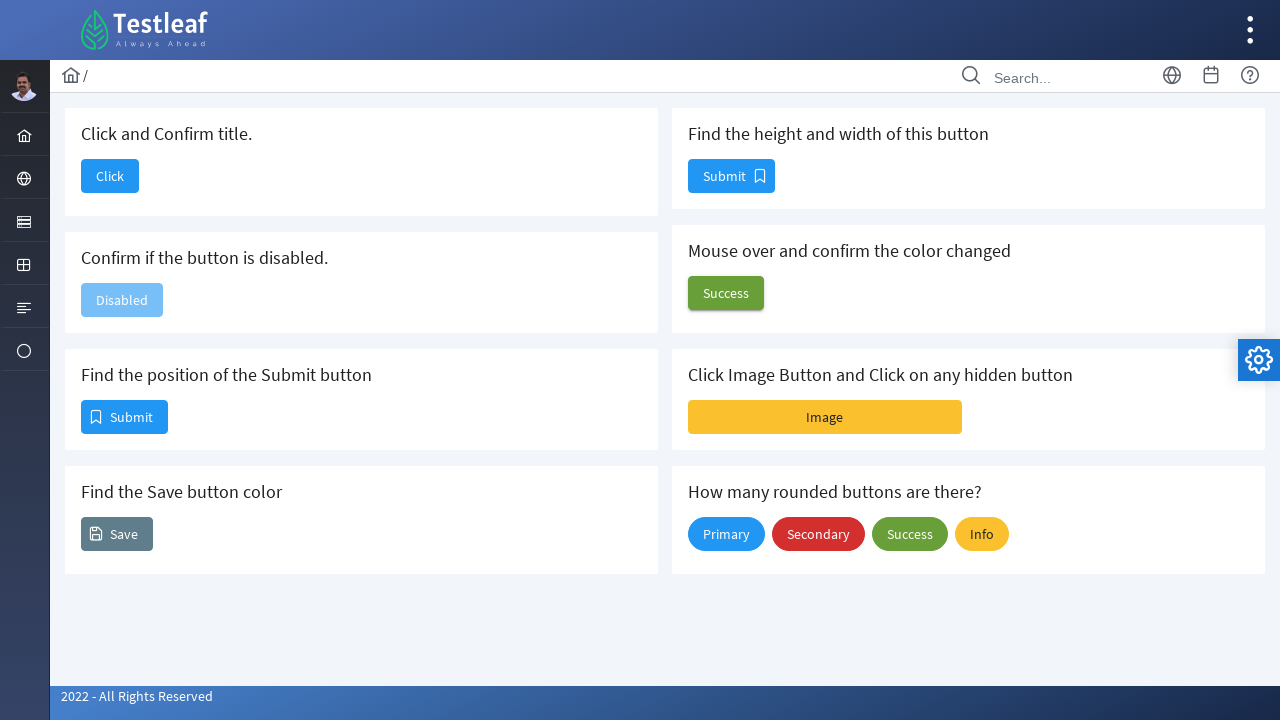

Clicked the 'Click' button at (110, 176) on xpath=//span[text()='Click']
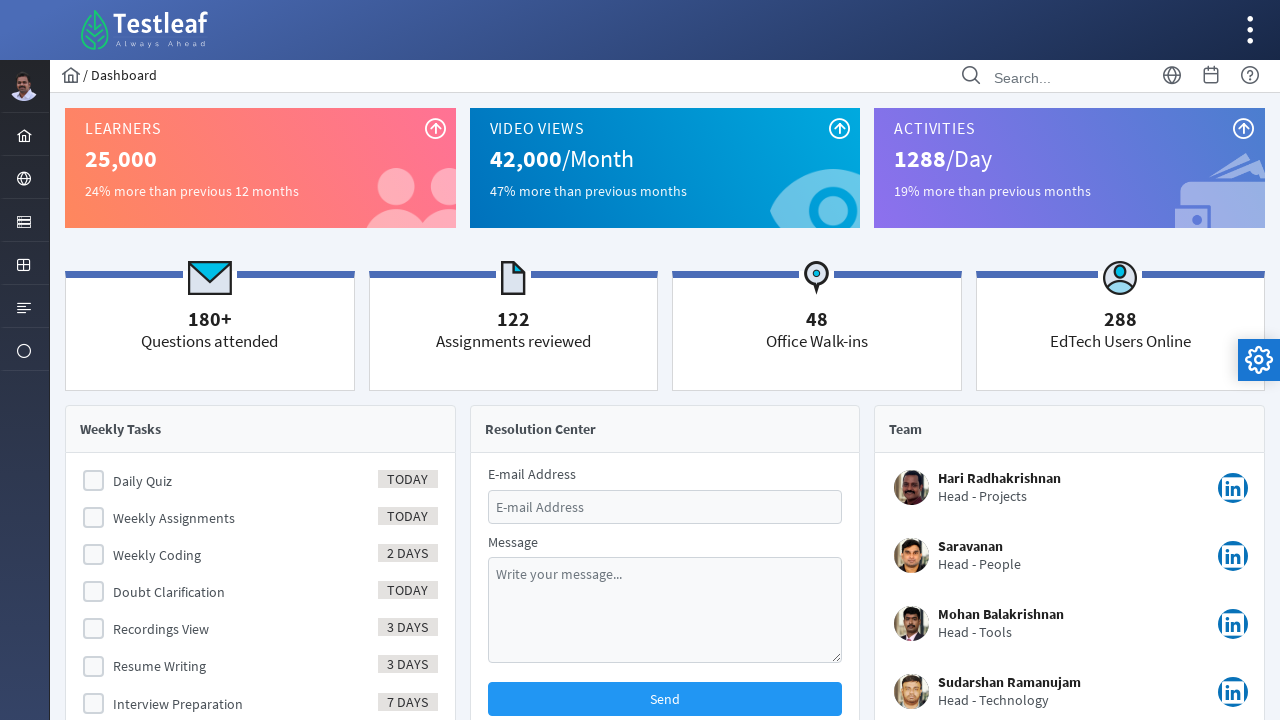

Navigated back to the button page
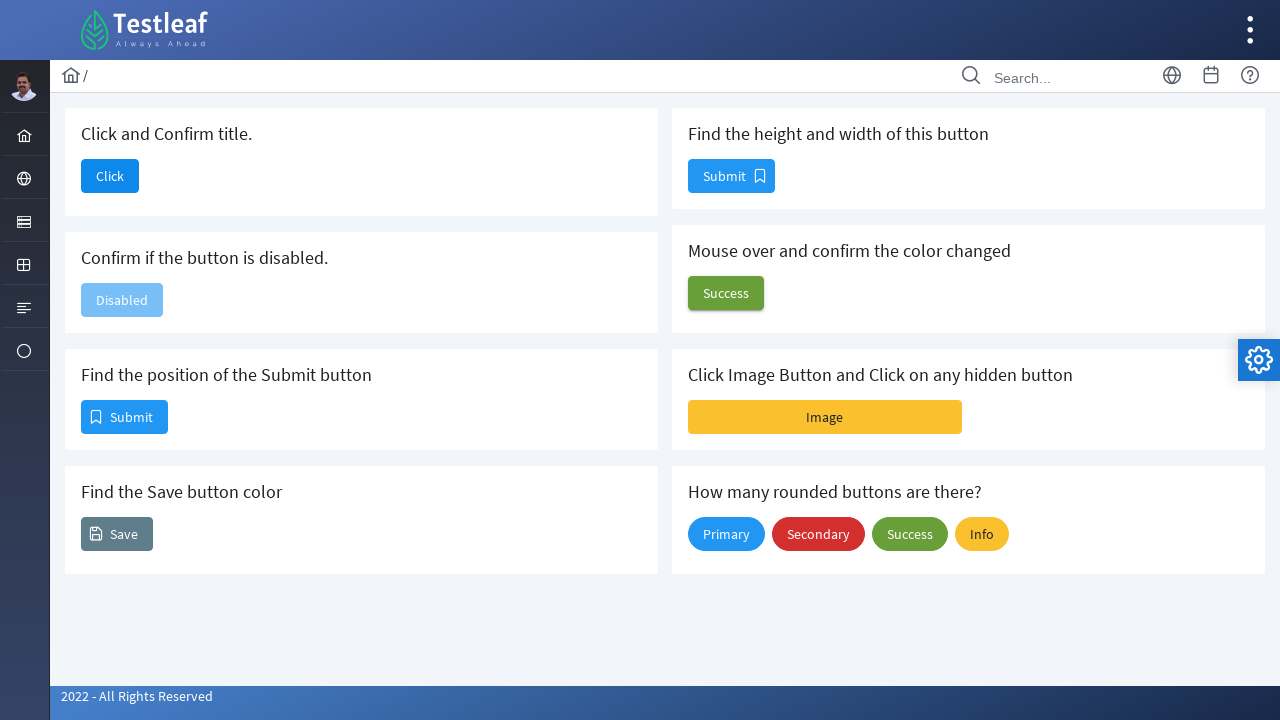

Clicked the 'Submit' button at (124, 417) on xpath=//span[text()='Submit']
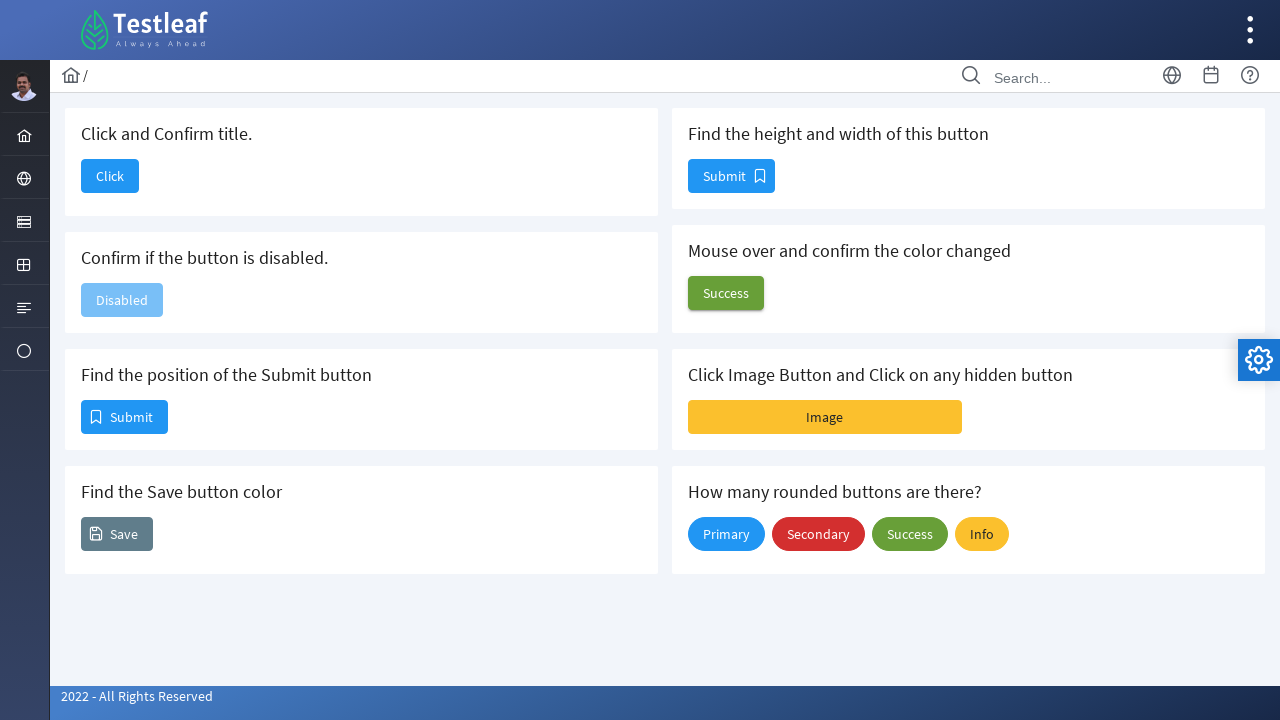

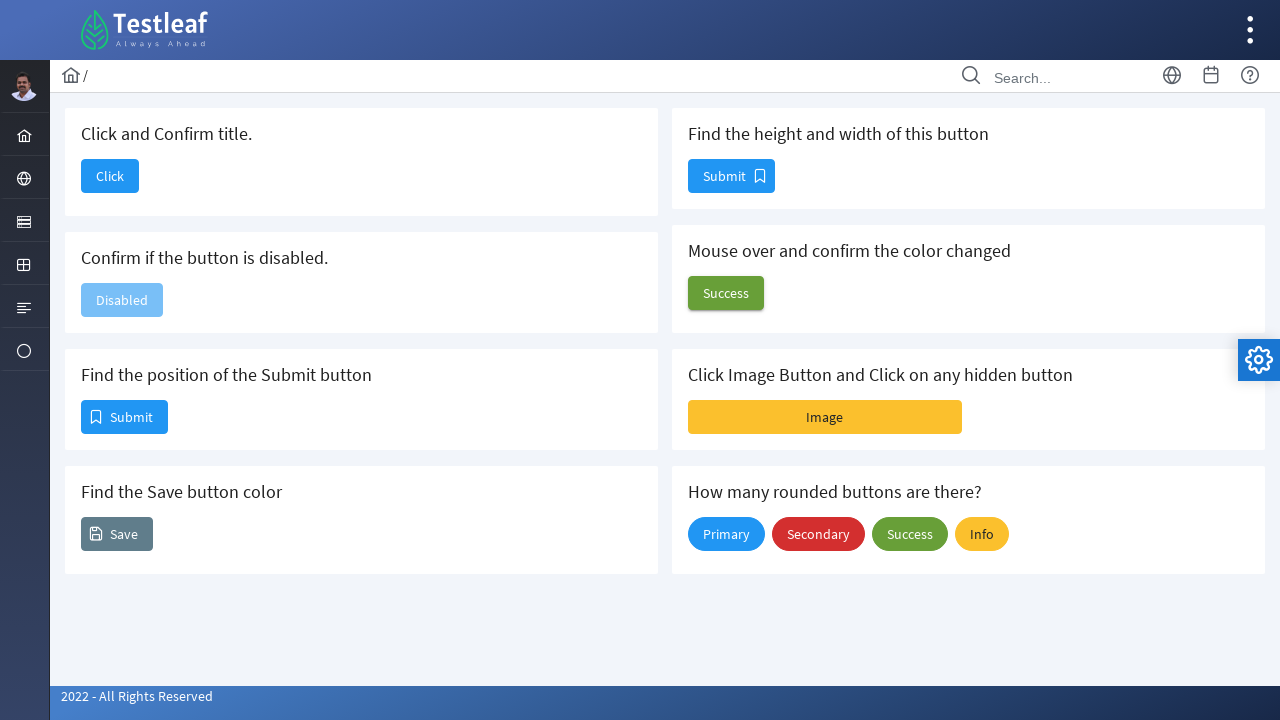